Tests that a valid registration is accepted by filling all fields correctly

Starting URL: https://davi-vert.vercel.app/index.html

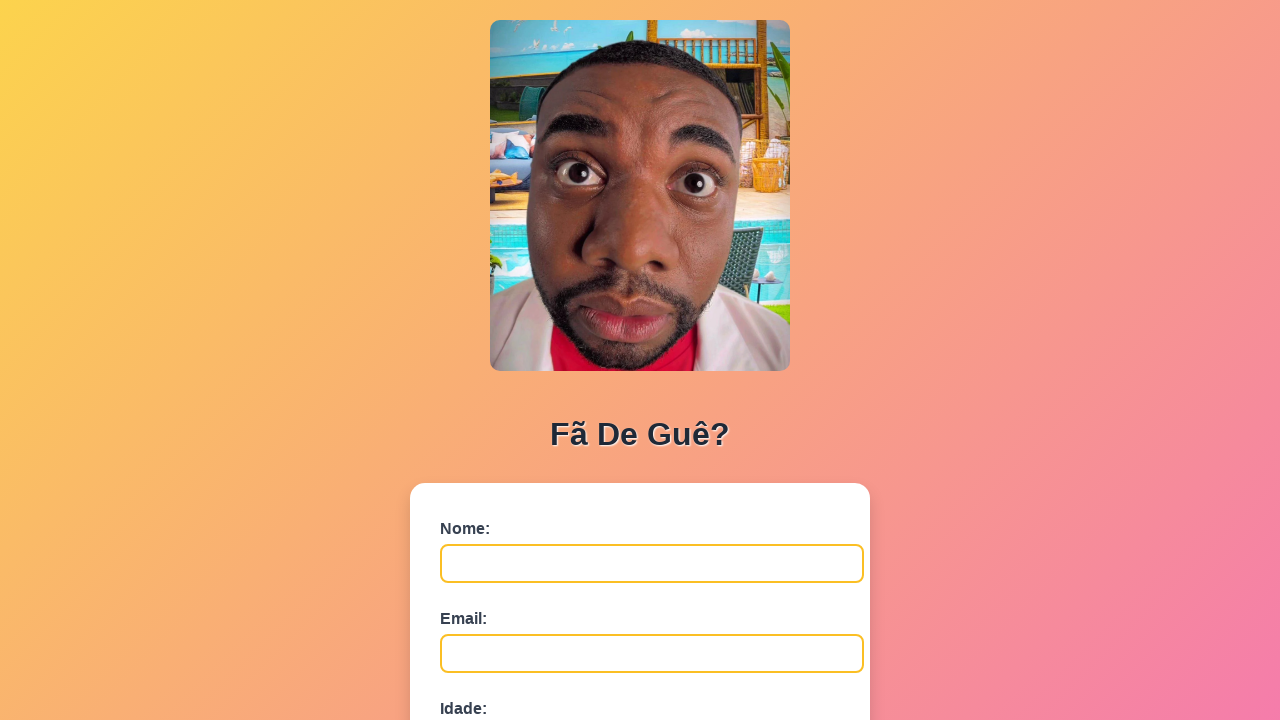

Cleared localStorage
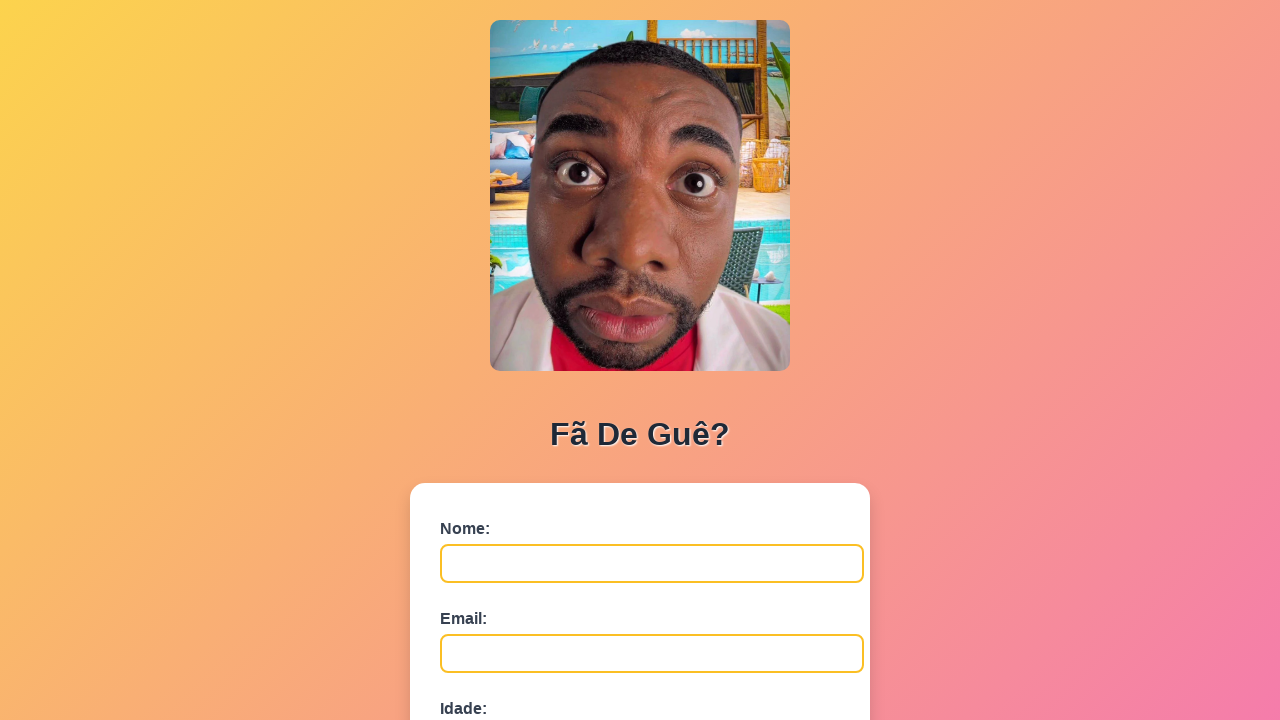

Filled nome field with 'Luciana Pereira Martins' on #nome
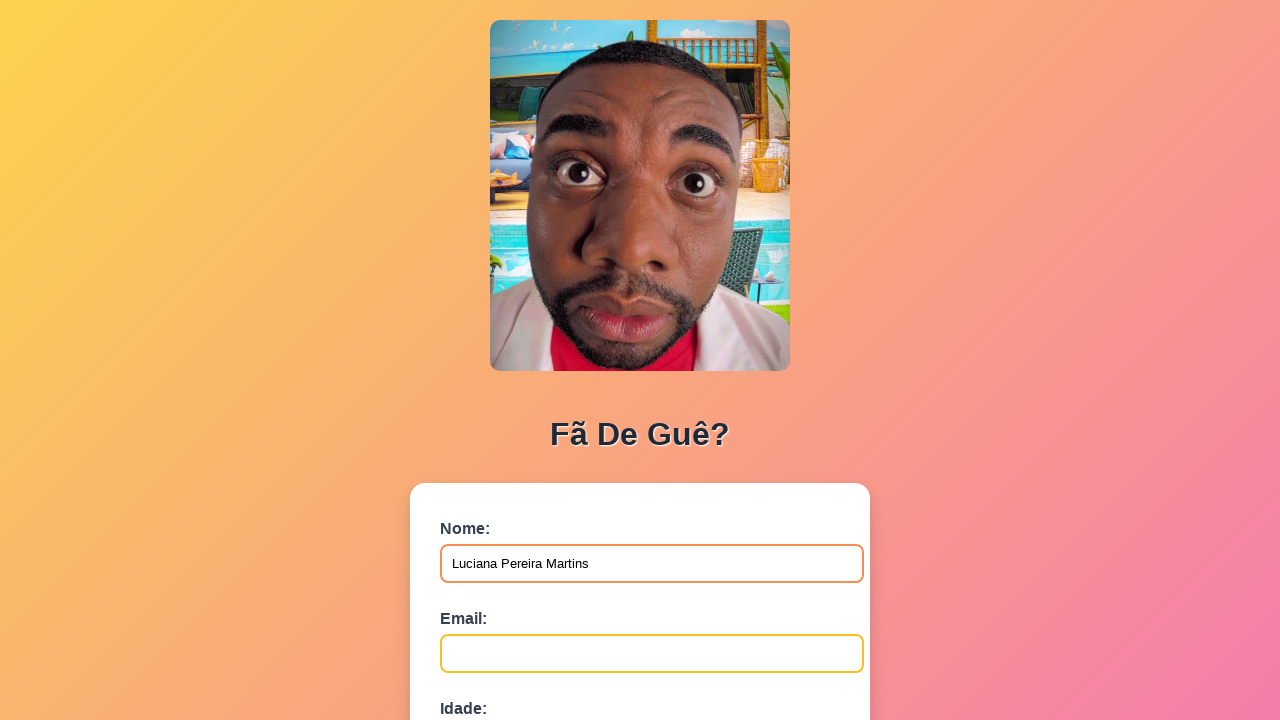

Filled email field with 'luciana.martins@example.com' on #email
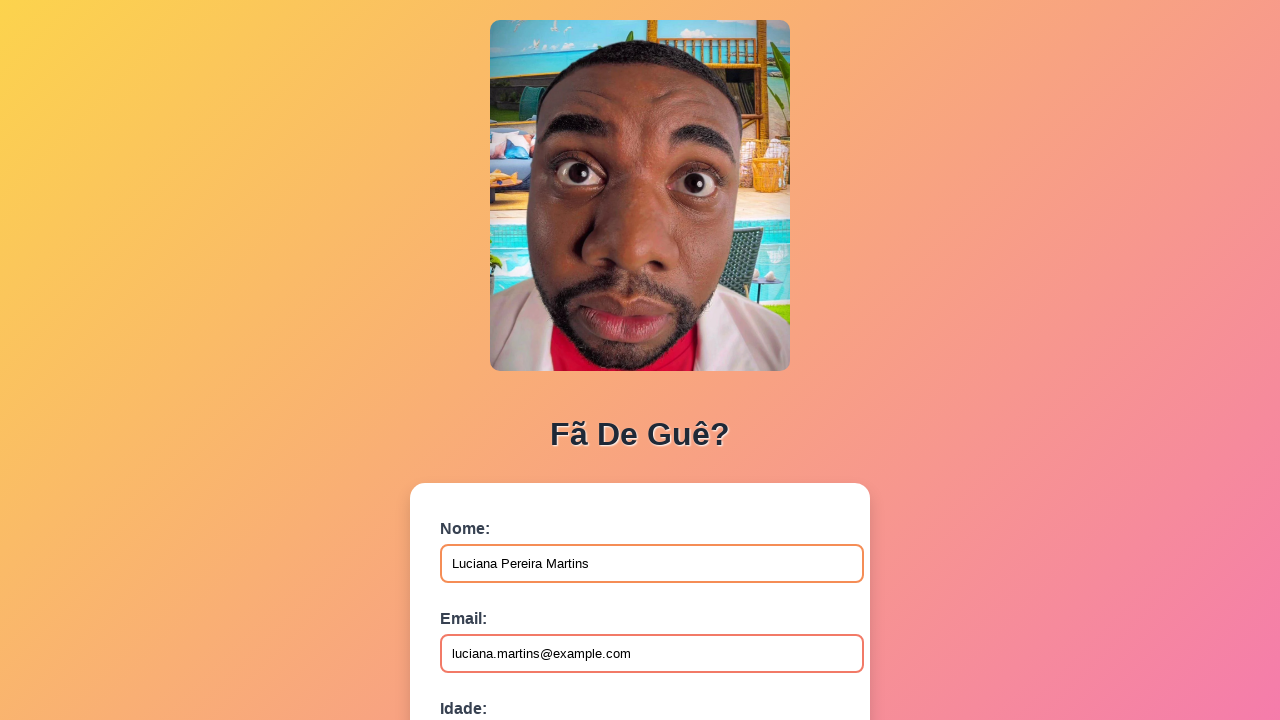

Filled idade field with '28' on #idade
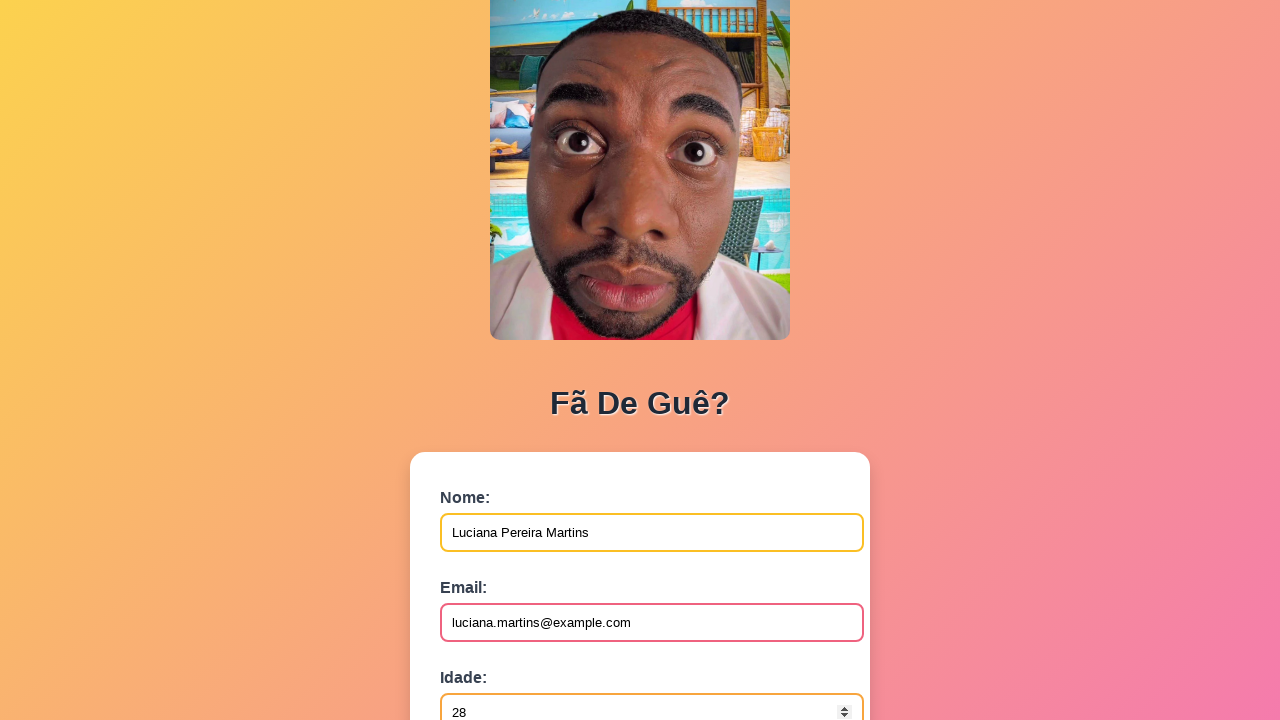

Clicked submit button to register at (490, 569) on button[type='submit']
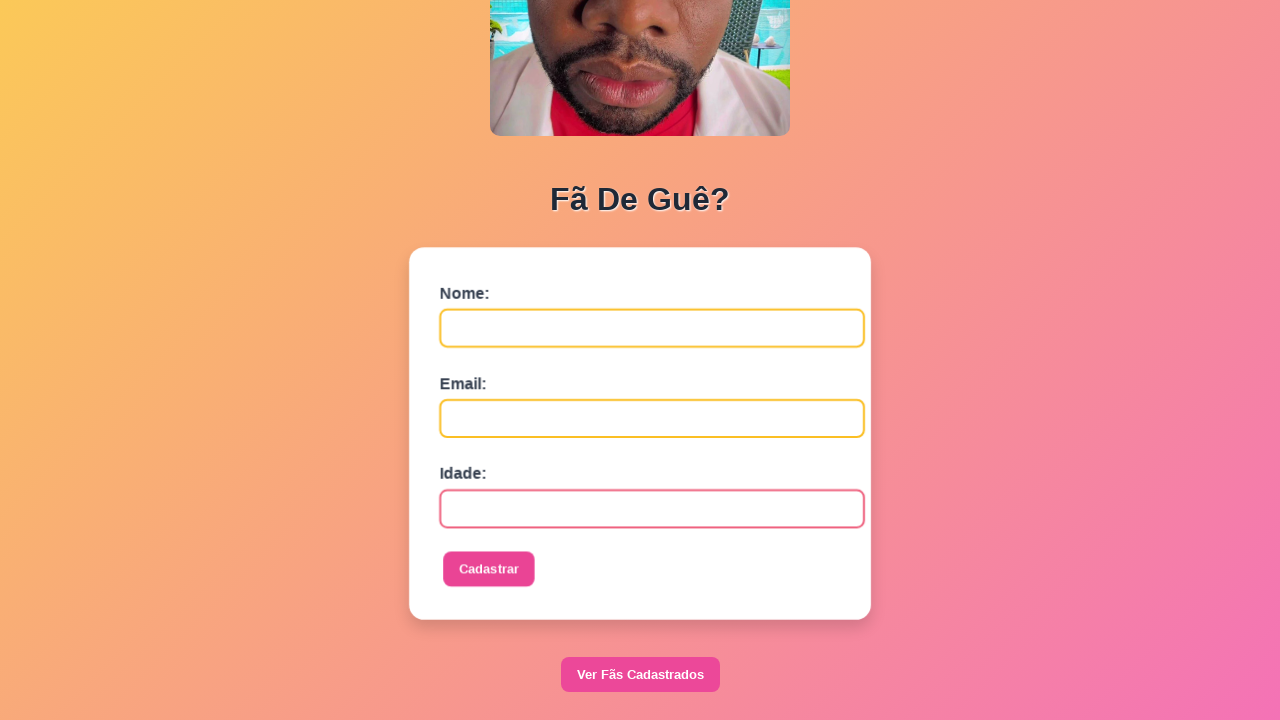

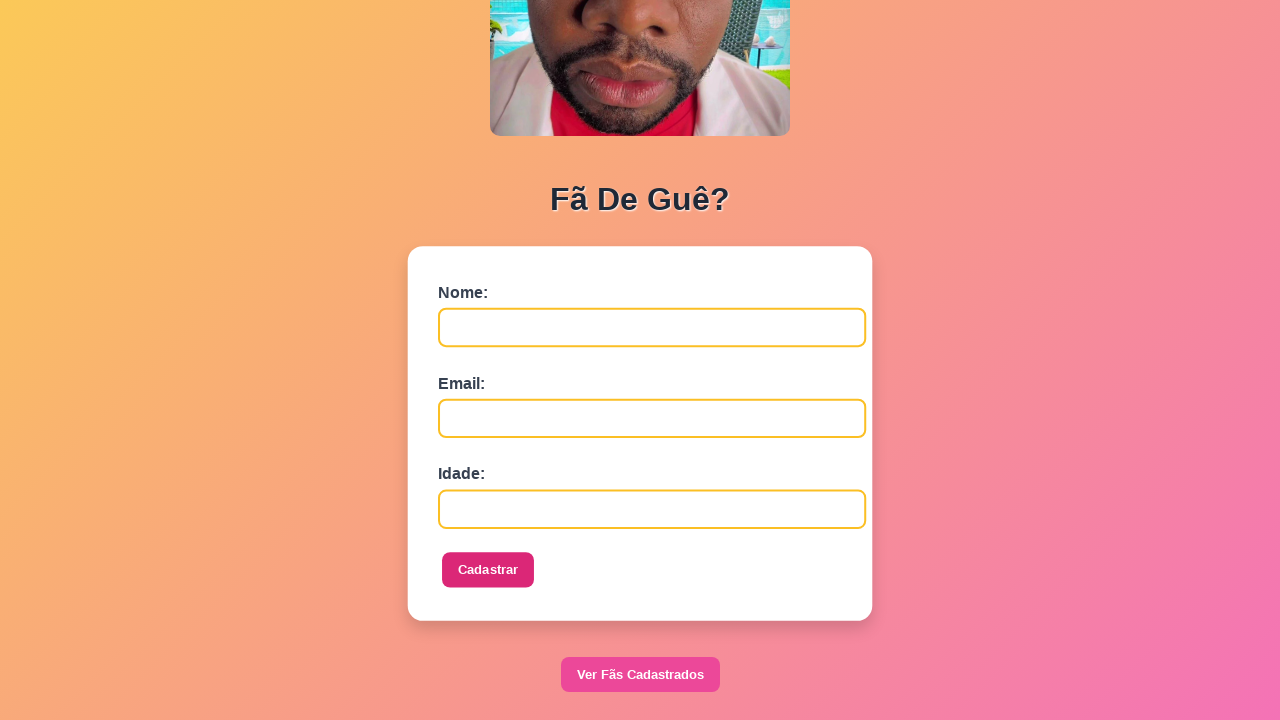